Tests a laminate flooring calculator by entering room and laminate dimensions (set 2: room 2x3m, laminate 104x105mm), selecting laying direction, clicking calculate, and verifying the results.

Starting URL: https://masterskayapola.ru/kalkulyator/laminata.html

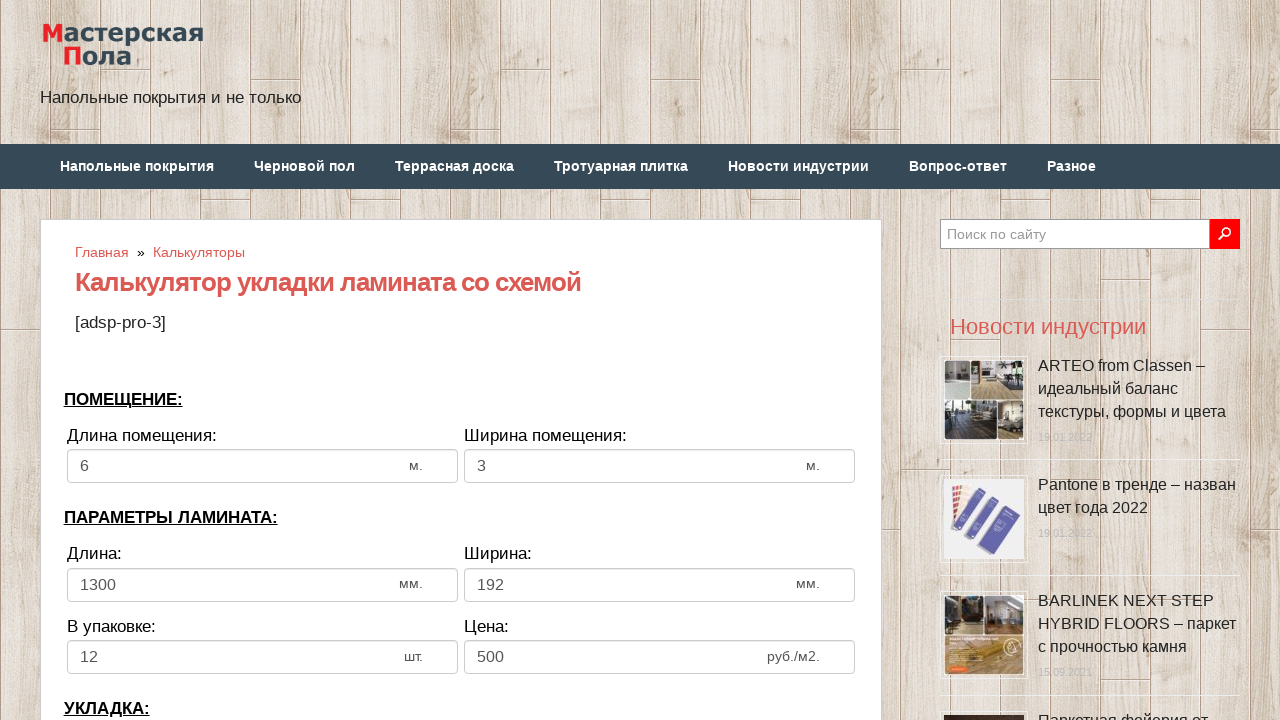

Cleared room width field on input[name='calc_roomwidth']
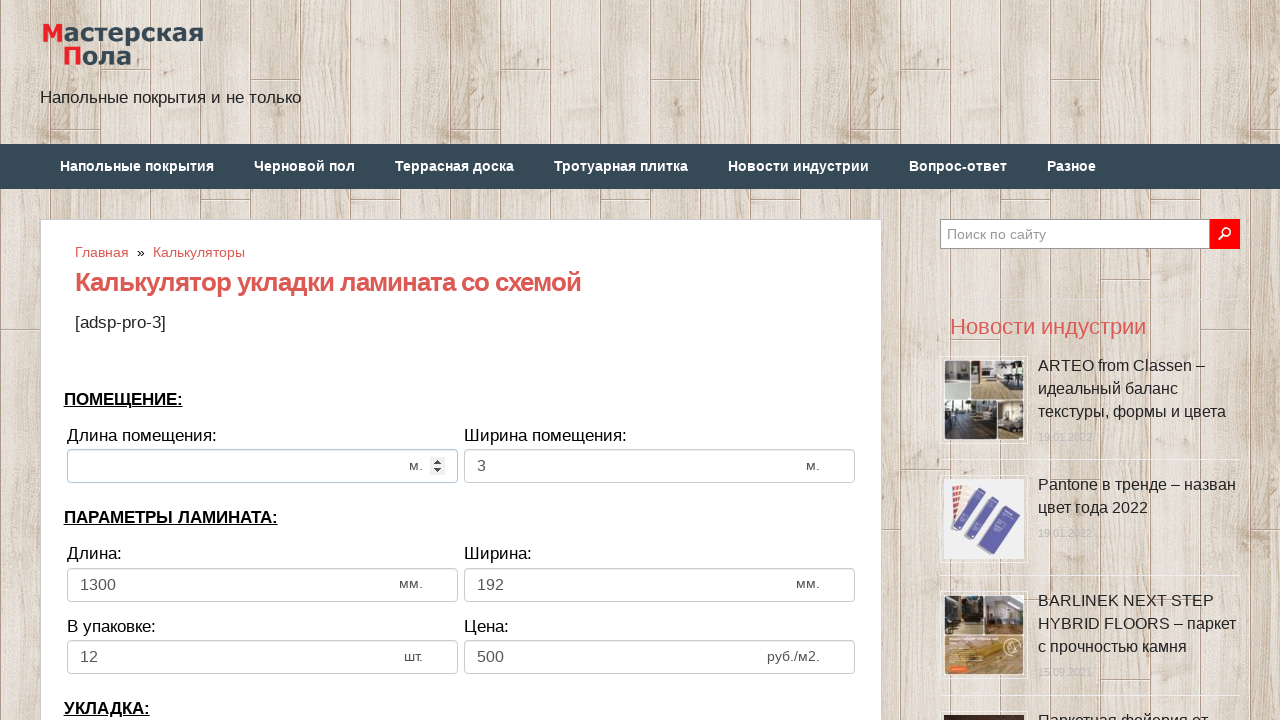

Entered room width: 2 meters on input[name='calc_roomwidth']
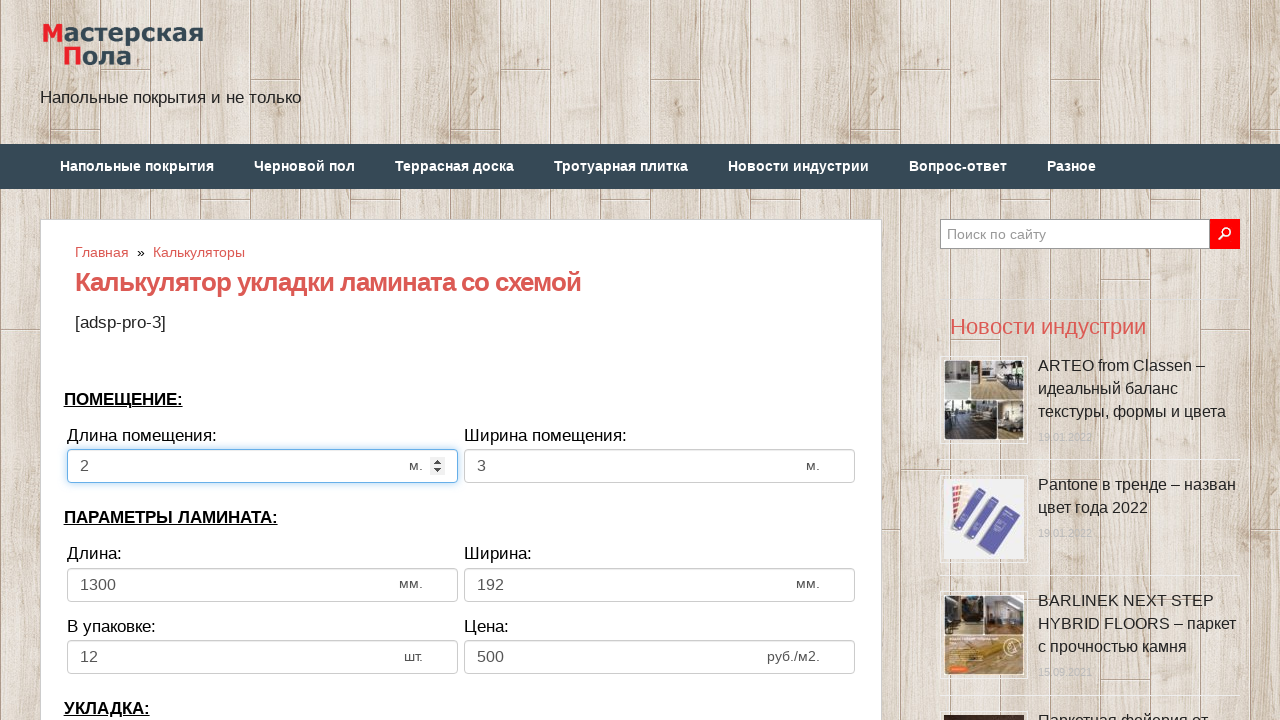

Cleared room height field on input[name='calc_roomheight']
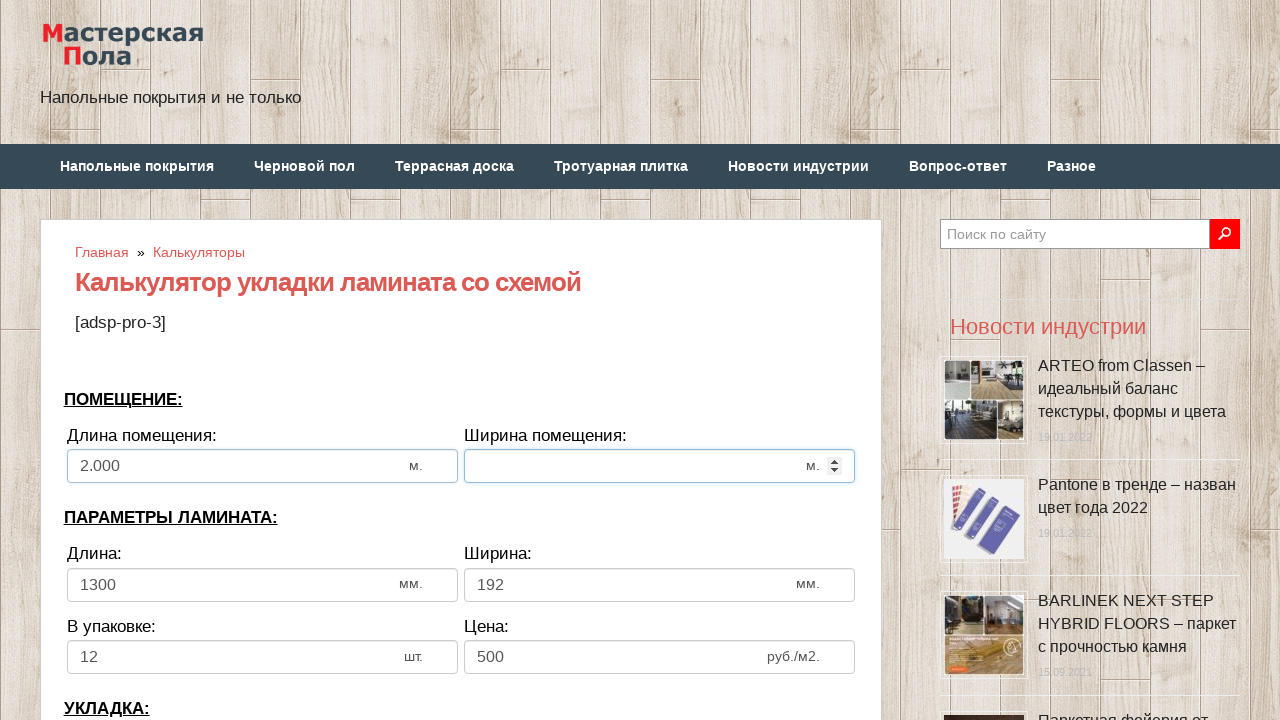

Entered room height: 3 meters on input[name='calc_roomheight']
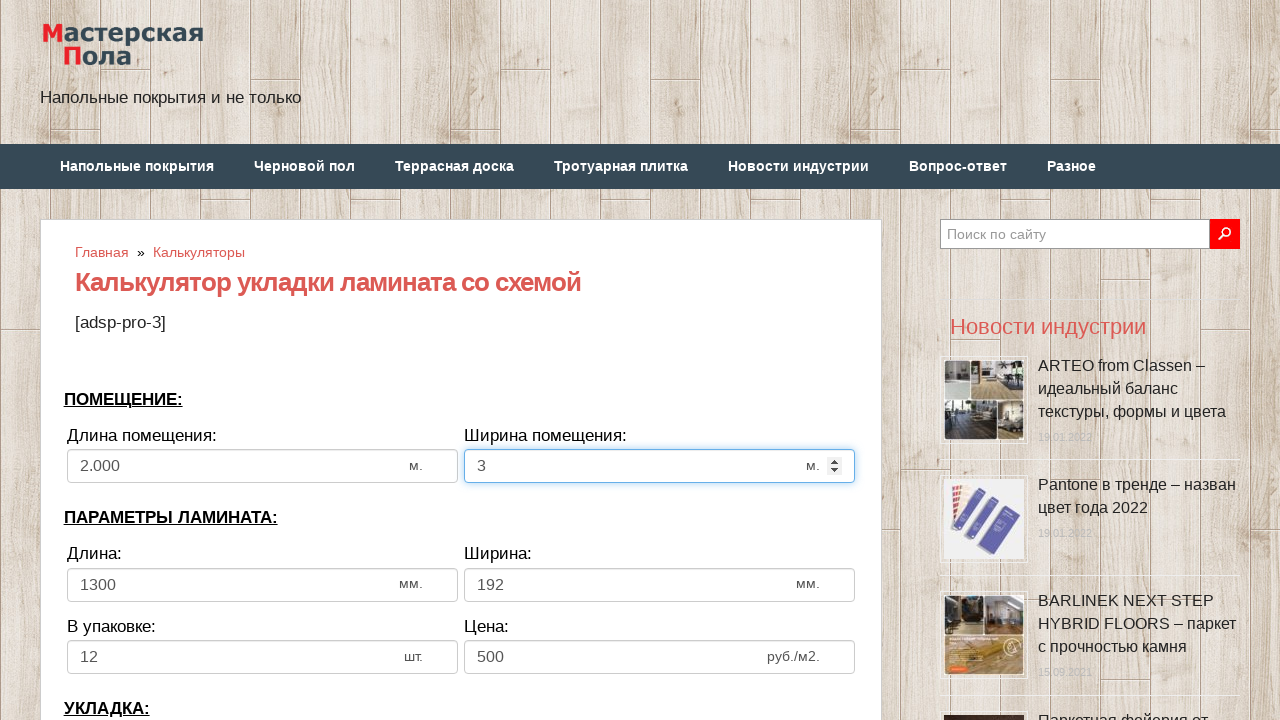

Cleared laminate width field on input[name='calc_lamwidth']
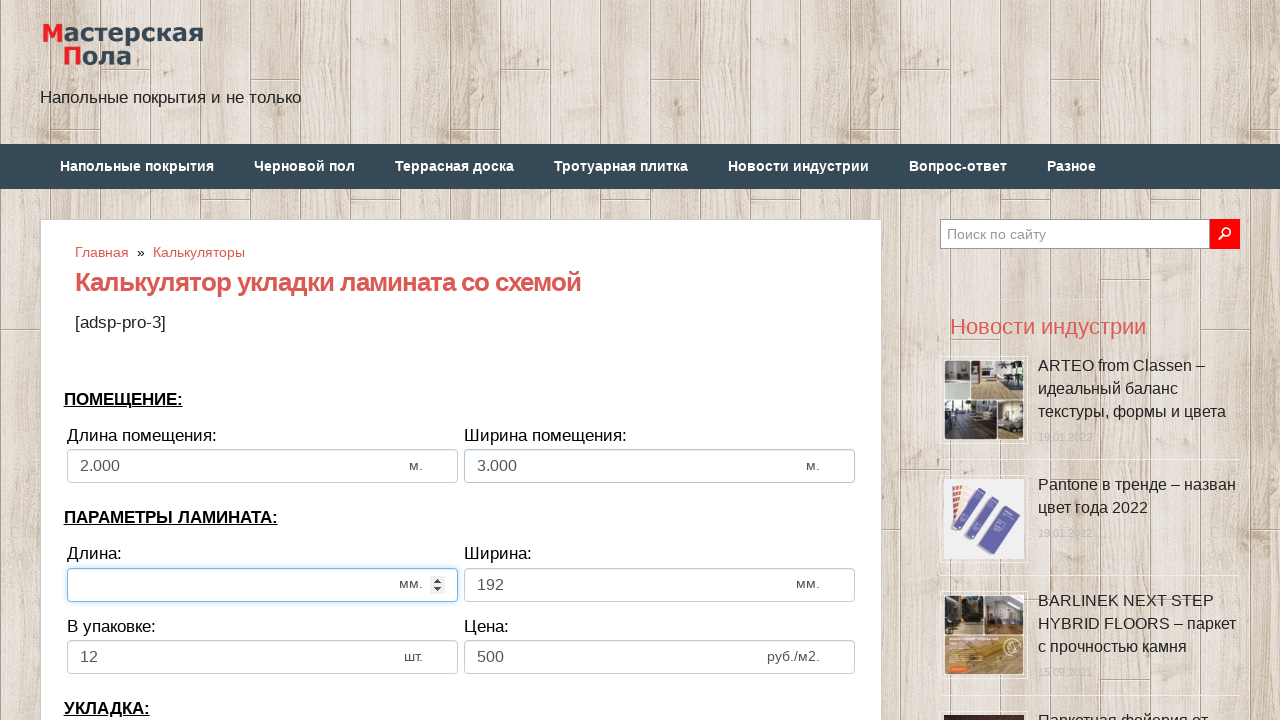

Entered laminate width: 104 mm on input[name='calc_lamwidth']
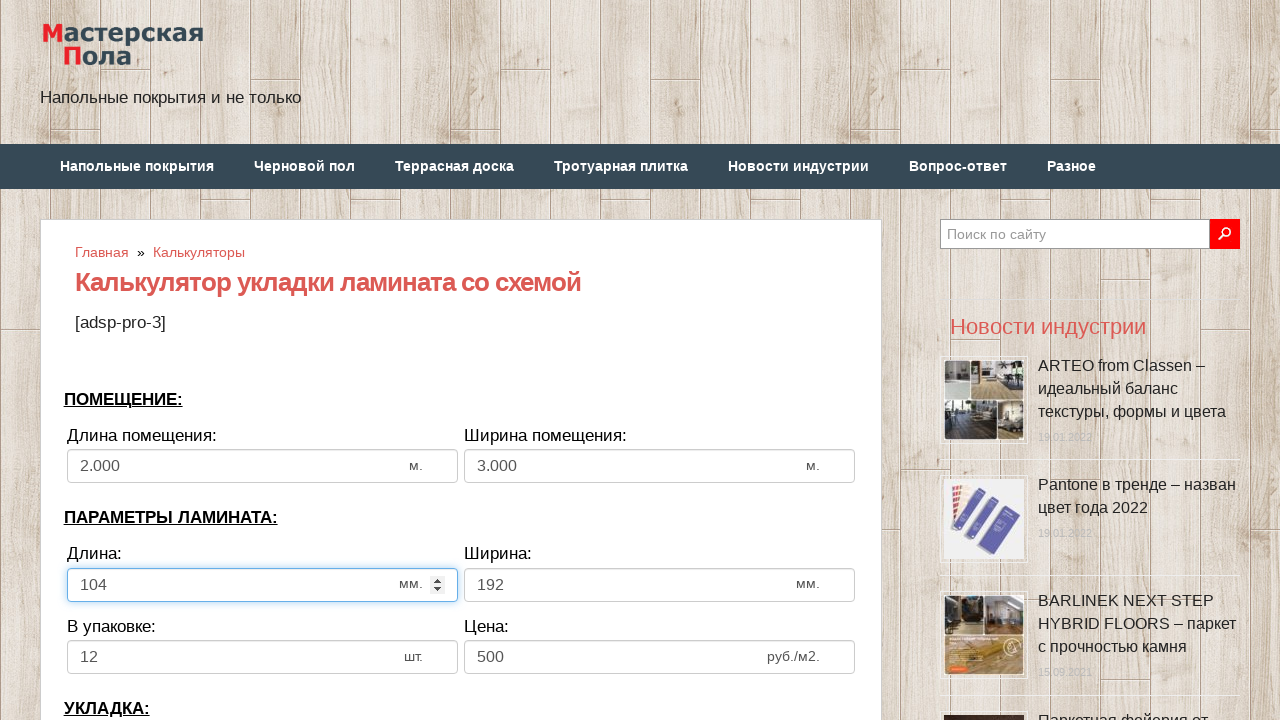

Cleared laminate height field on input[name='calc_lamheight']
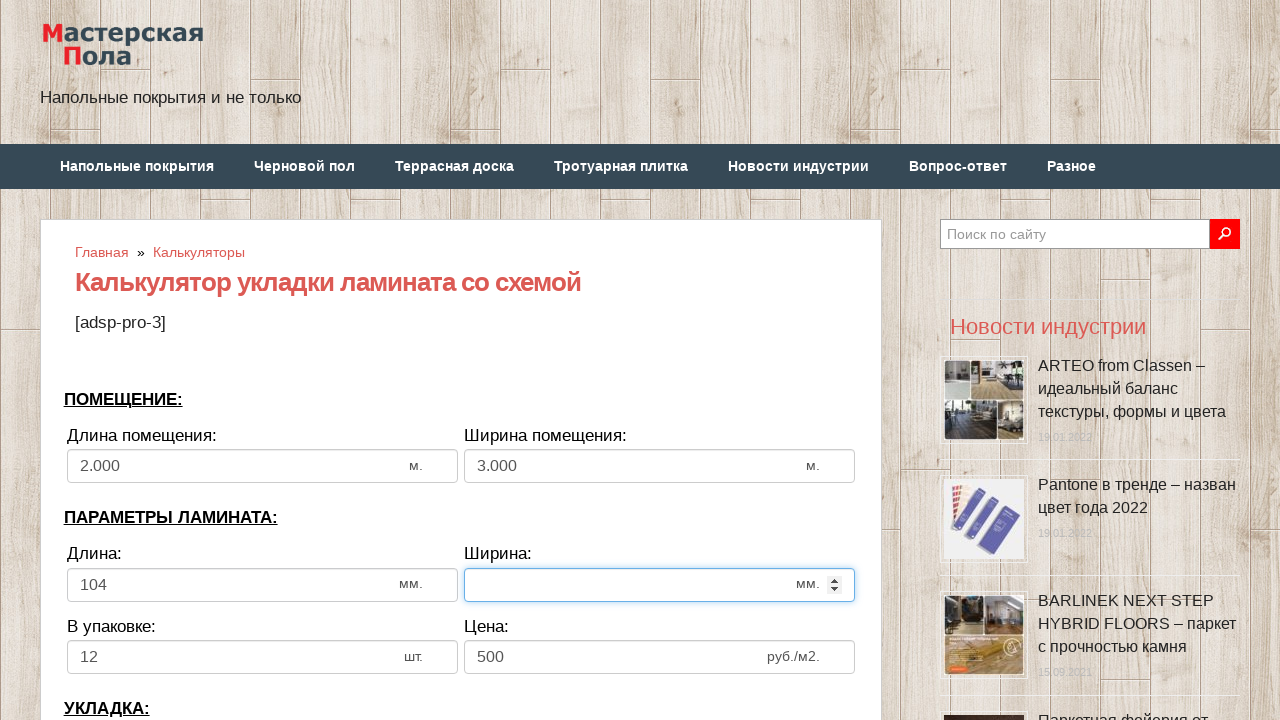

Entered laminate height: 105 mm on input[name='calc_lamheight']
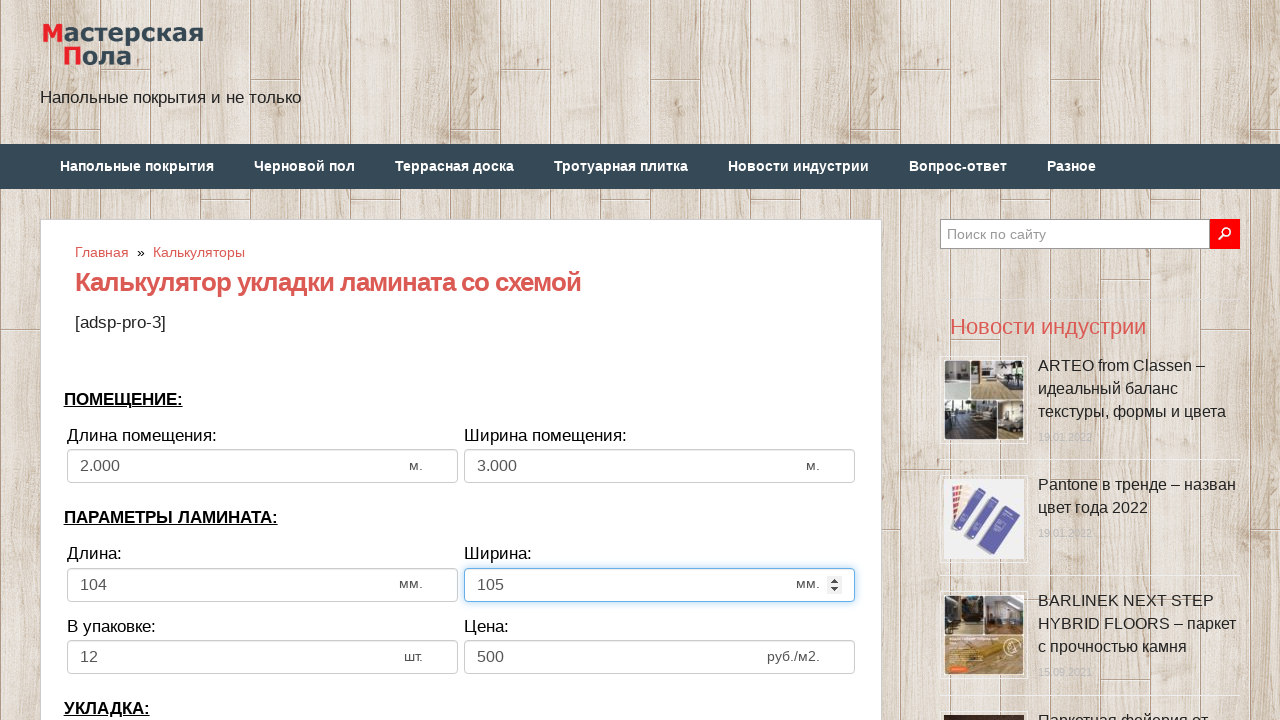

Cleared panels in pack field on input[name='calc_inpack']
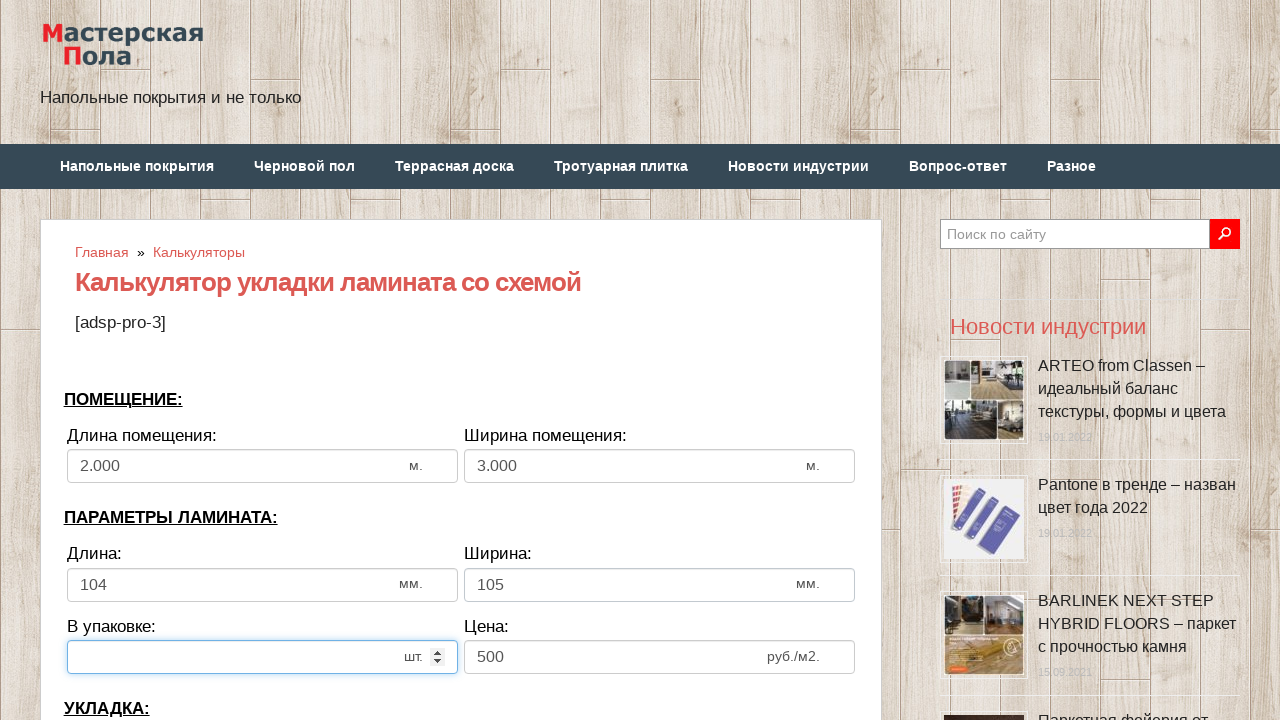

Entered panels in pack: 6 on input[name='calc_inpack']
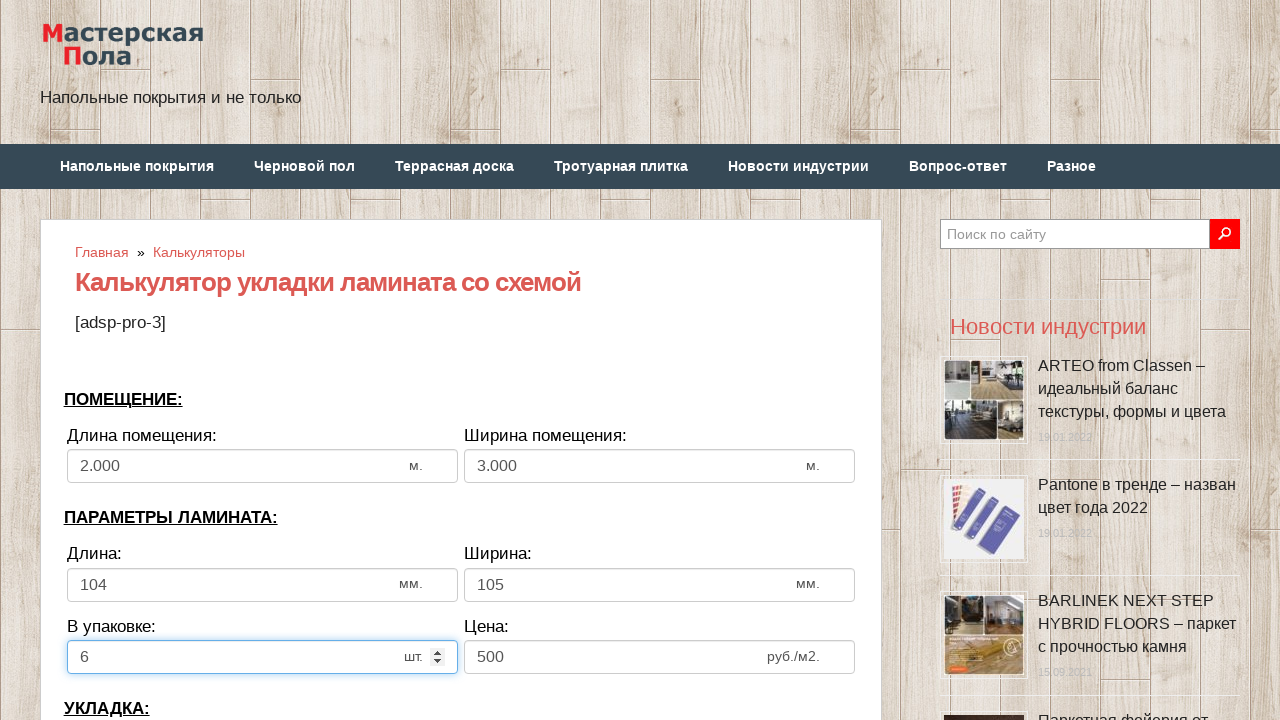

Cleared price field on input[name='calc_price']
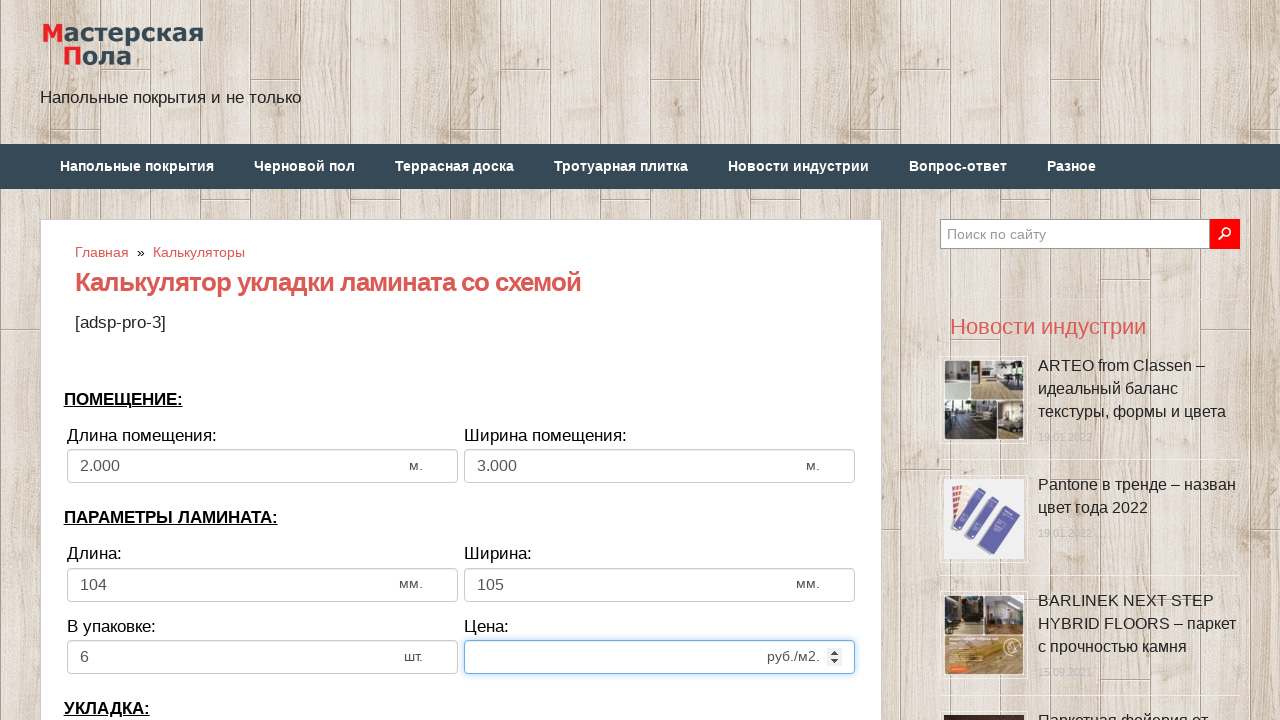

Entered price: 70 on input[name='calc_price']
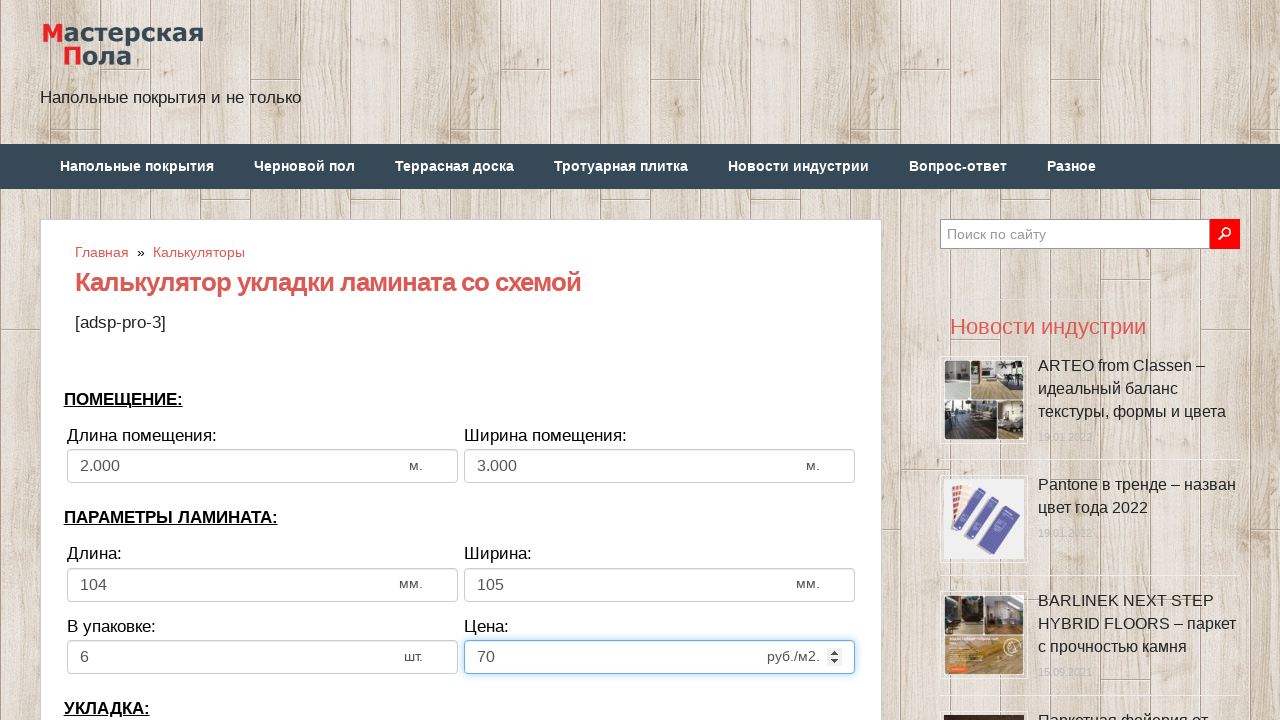

Cleared bias/offset field on input[name='calc_bias']
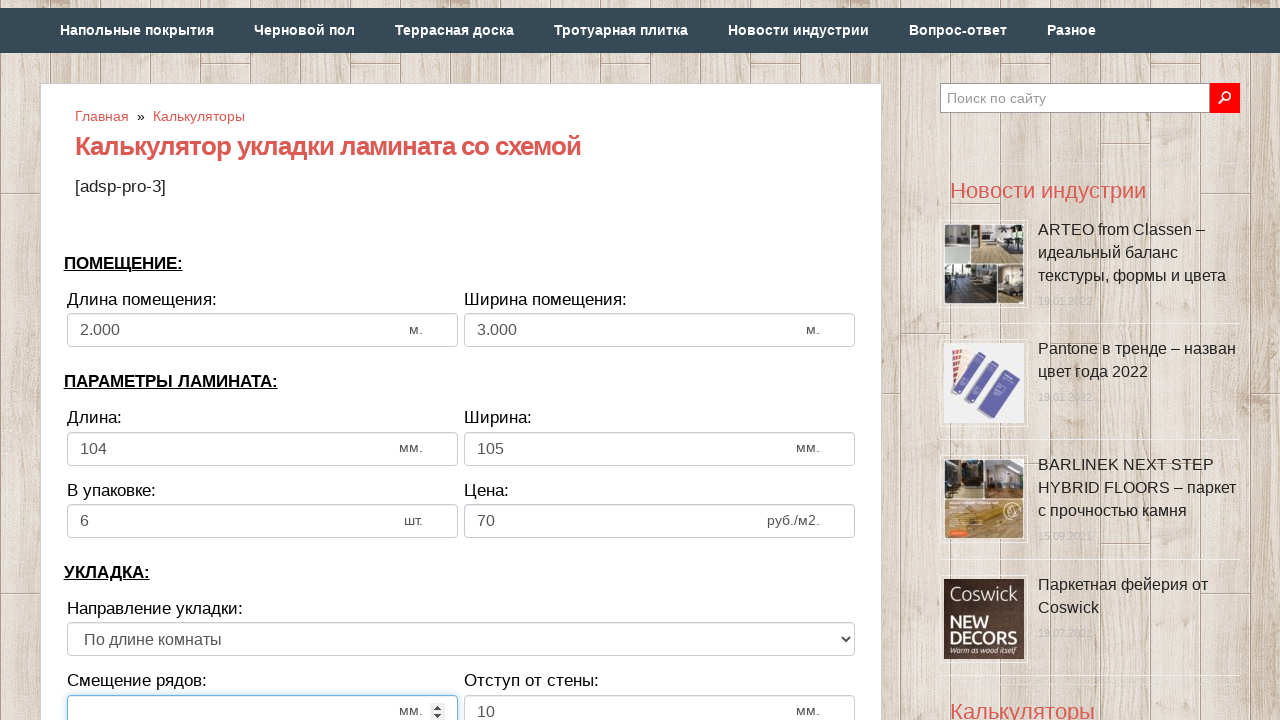

Entered bias/offset: 8 mm on input[name='calc_bias']
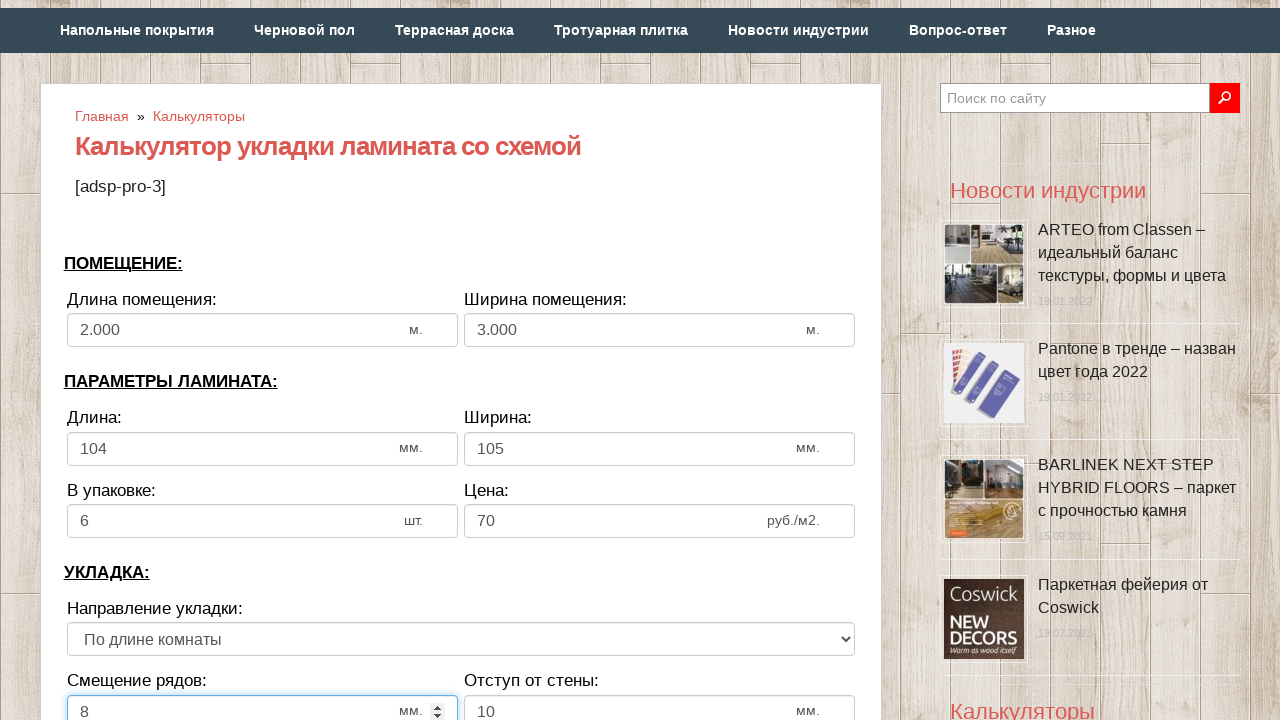

Cleared wall distance field on input[name='calc_walldist']
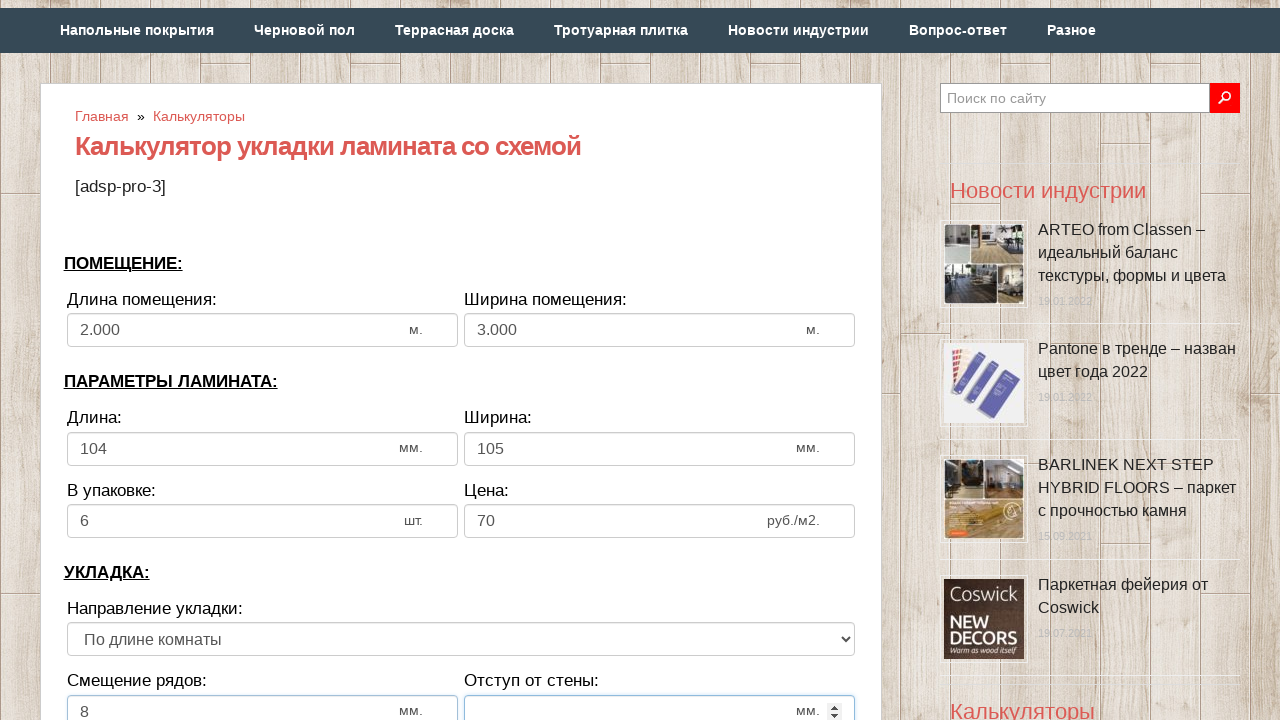

Entered wall distance: 9 mm on input[name='calc_walldist']
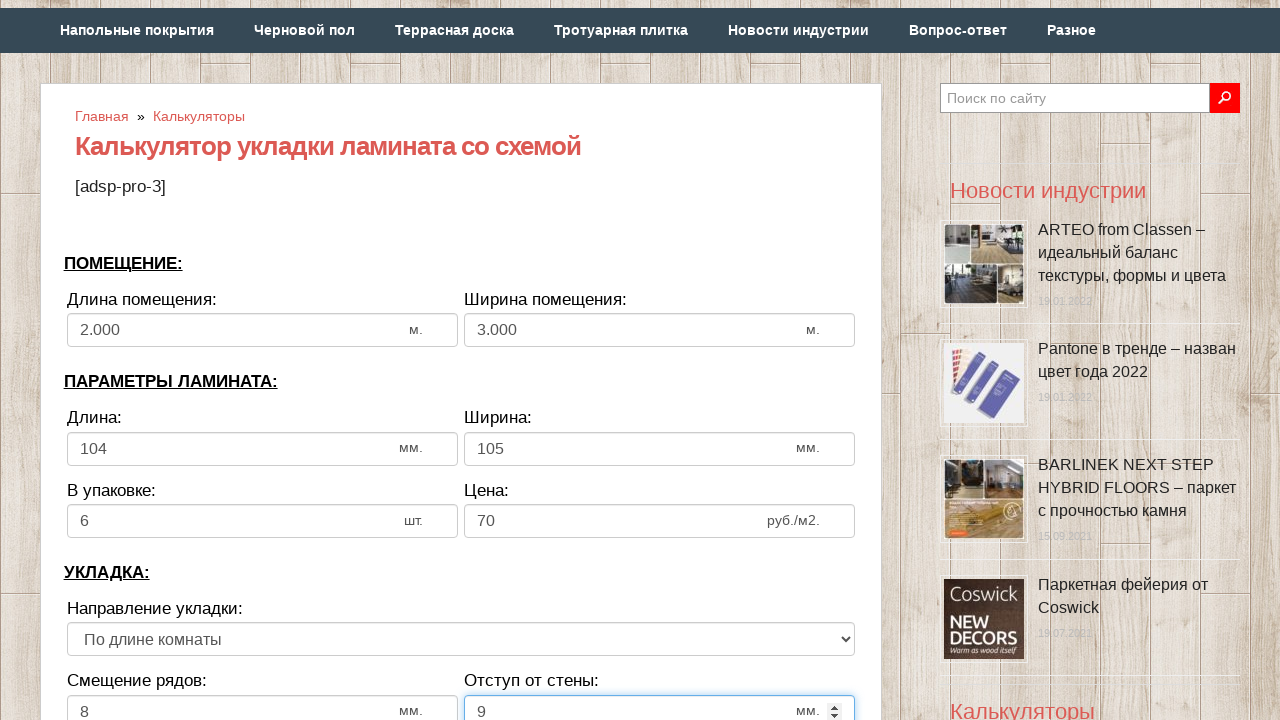

Selected laying direction (first option) on select[name='calc_direct']
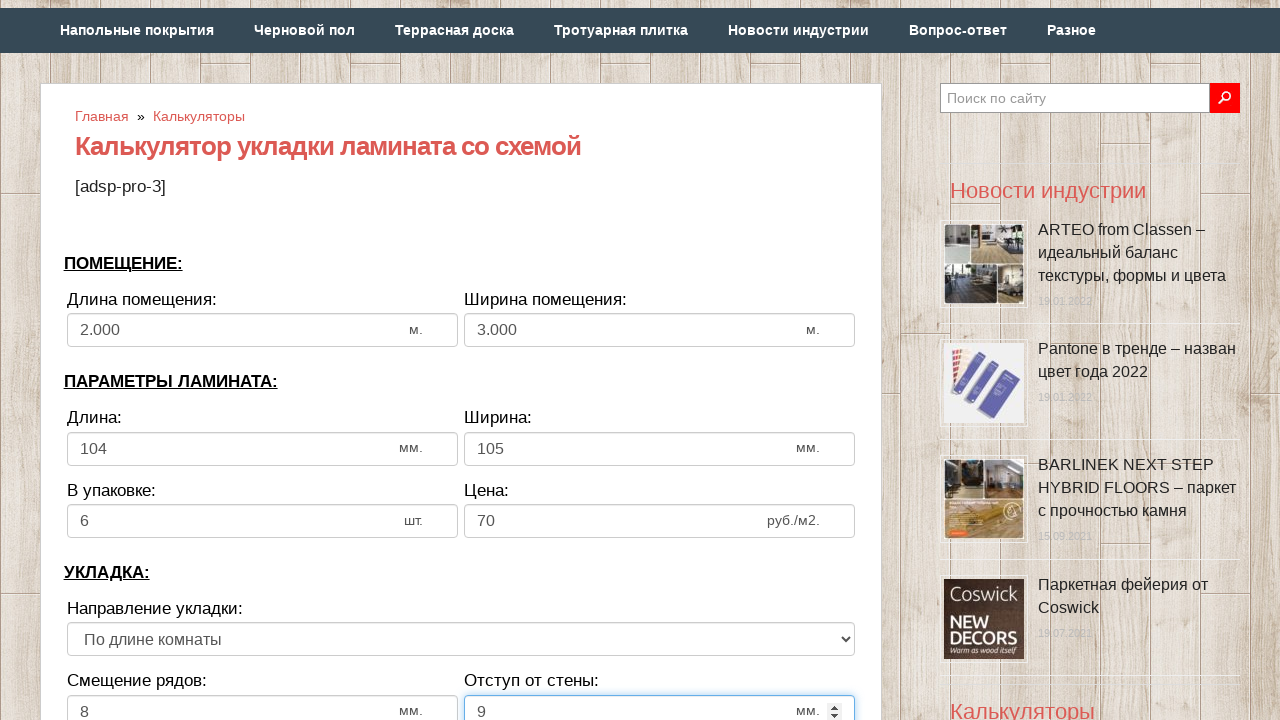

Clicked calculate button at (461, 361) on div.form_element > input
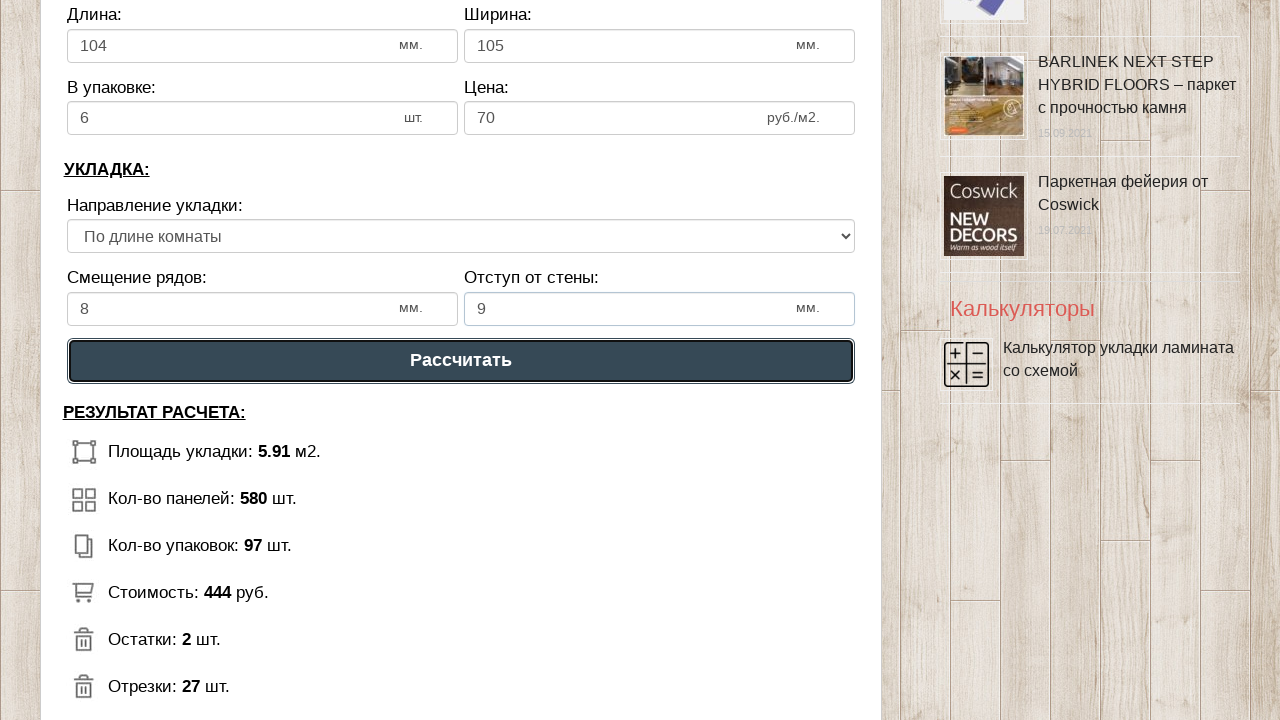

Calculator results loaded and displayed
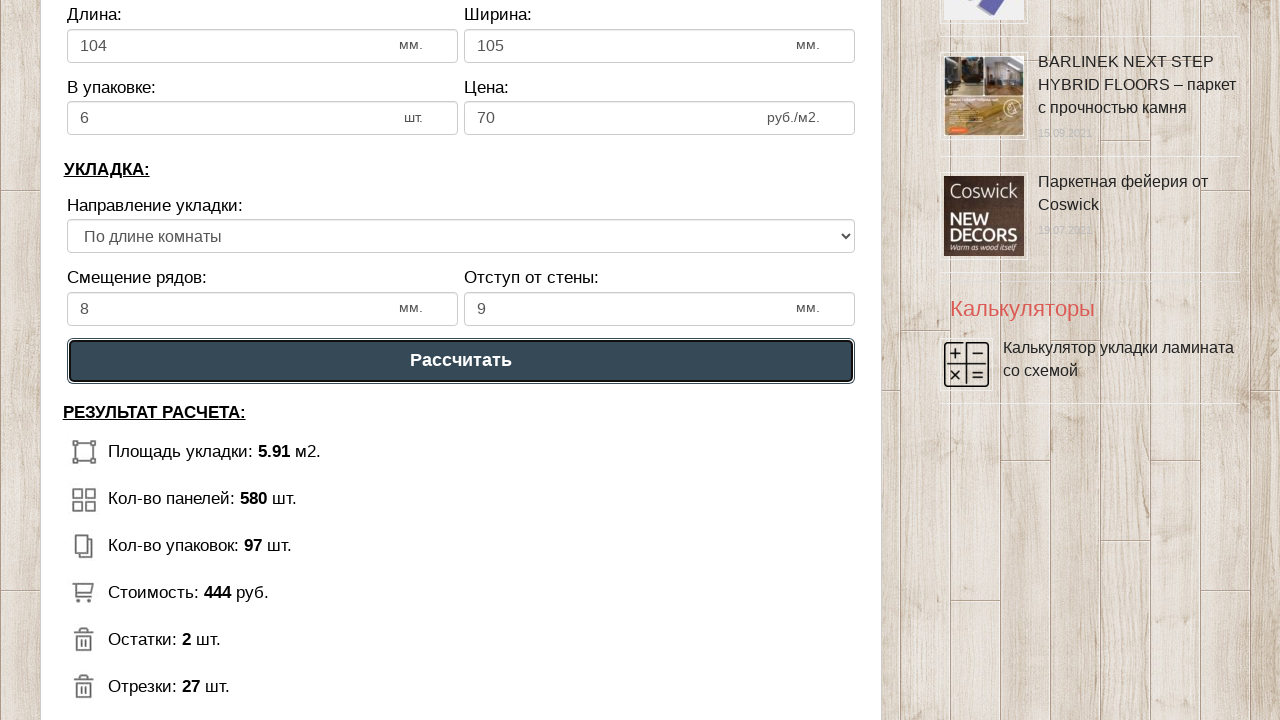

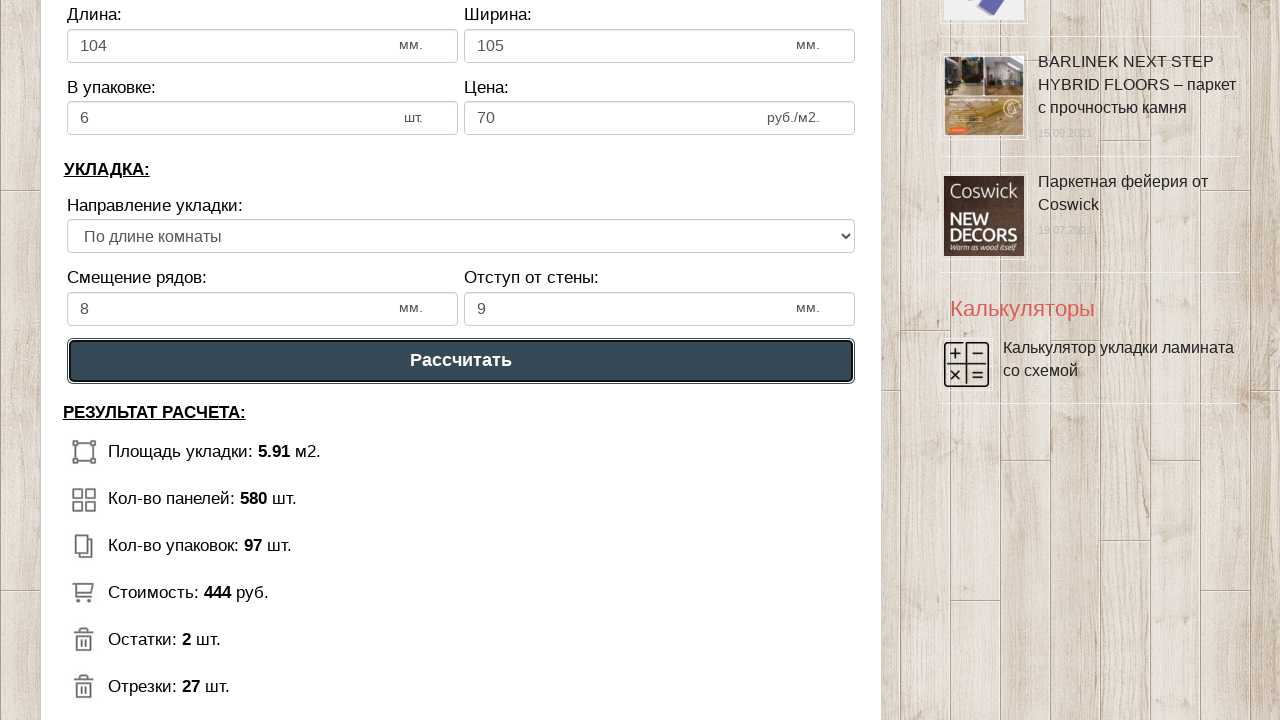